Tests dynamic loading functionality by navigating through the site and triggering a hidden element to load

Starting URL: https://the-internet.herokuapp.com/

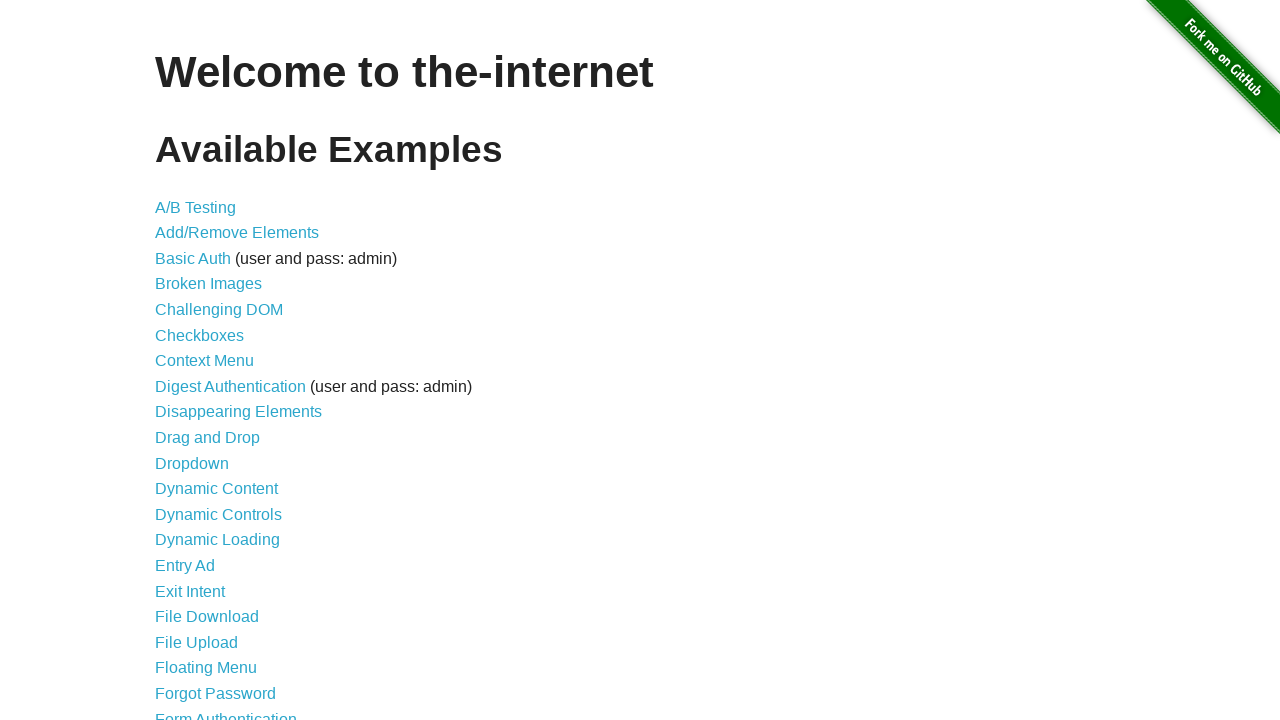

Clicked on Dynamic Loading link at (218, 540) on text=Dynamic Loading
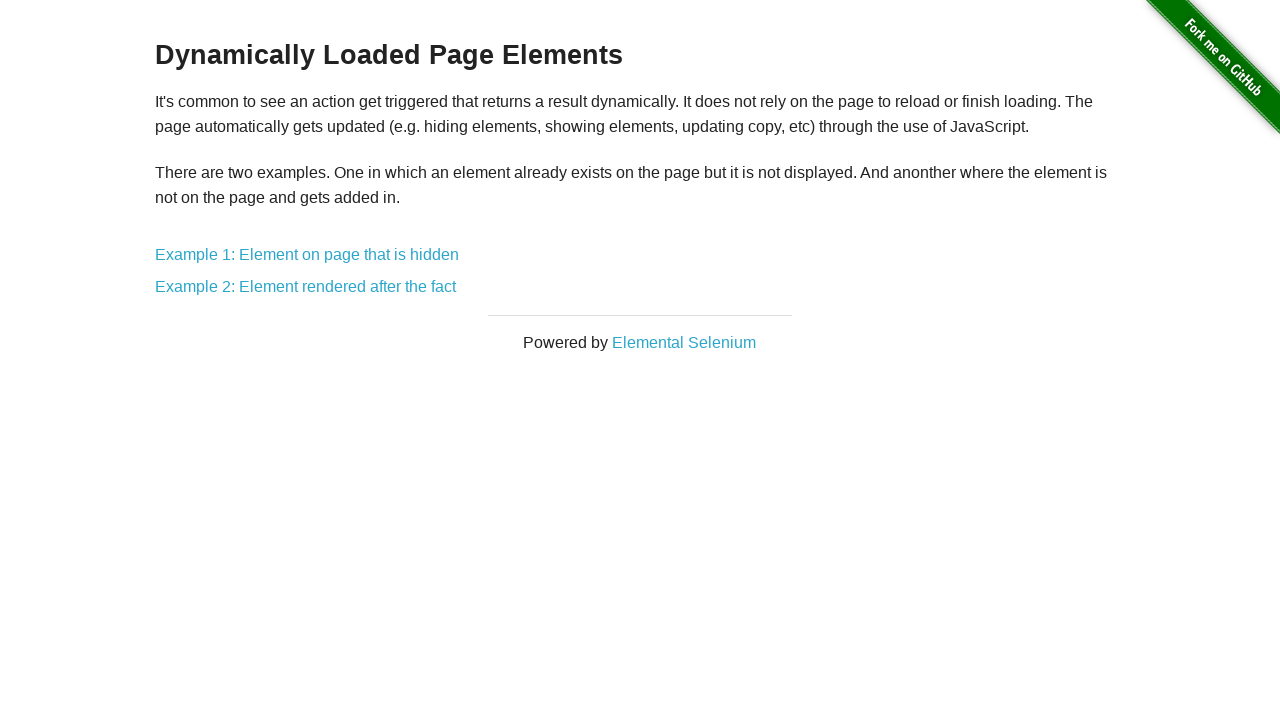

Clicked on Example 1: Element on page that is hidden link at (307, 255) on text=Example 1: Element on page that is hidden
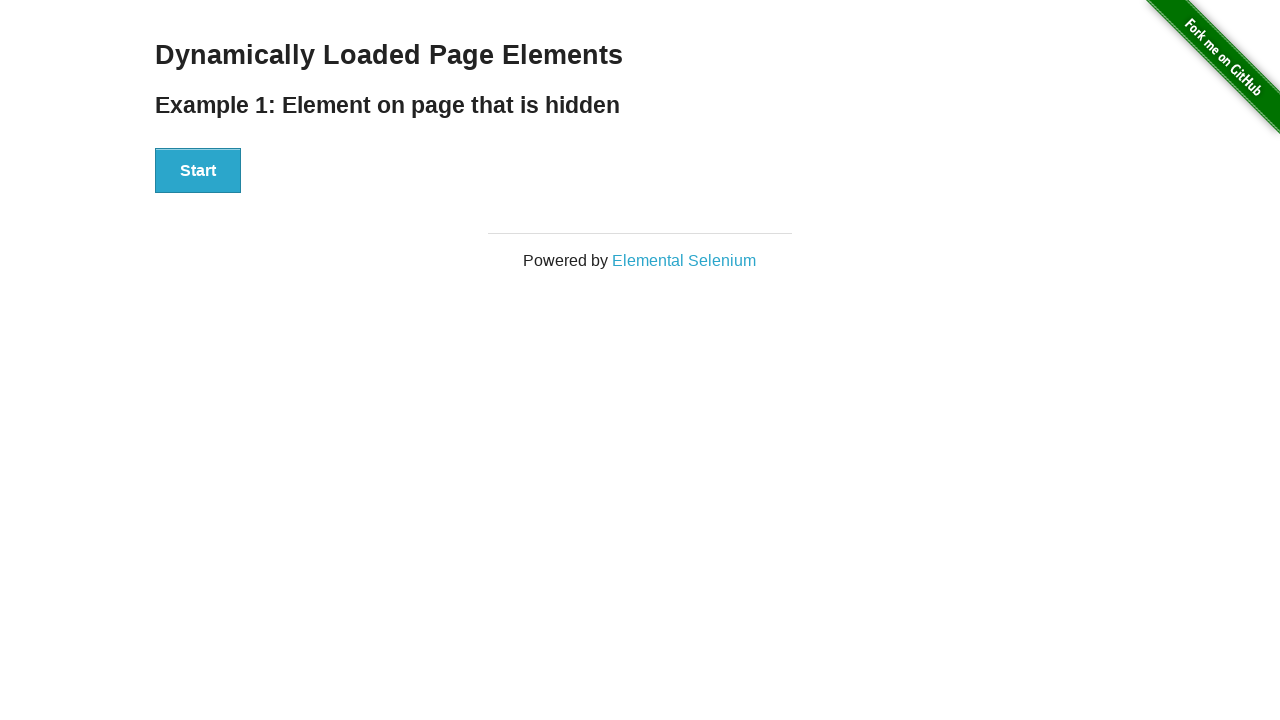

Clicked the Start button to trigger dynamic loading at (198, 171) on [id='start'] button
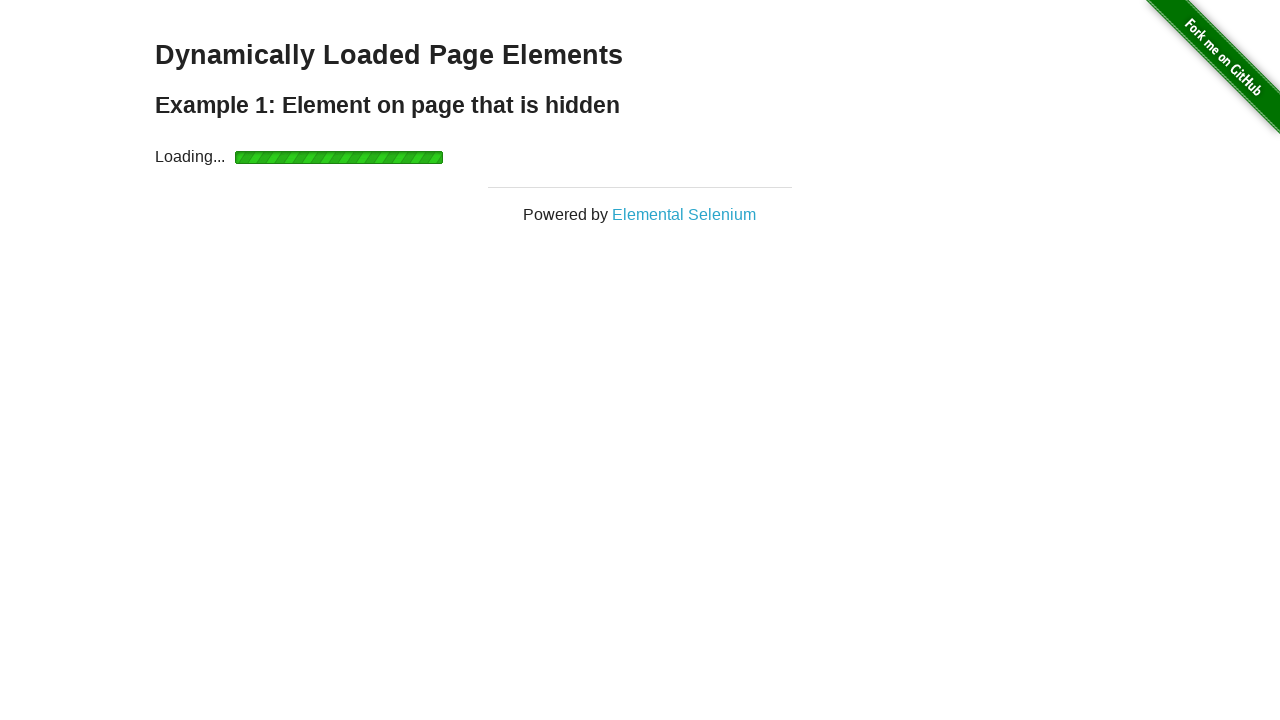

Dynamically loaded element appeared and became visible
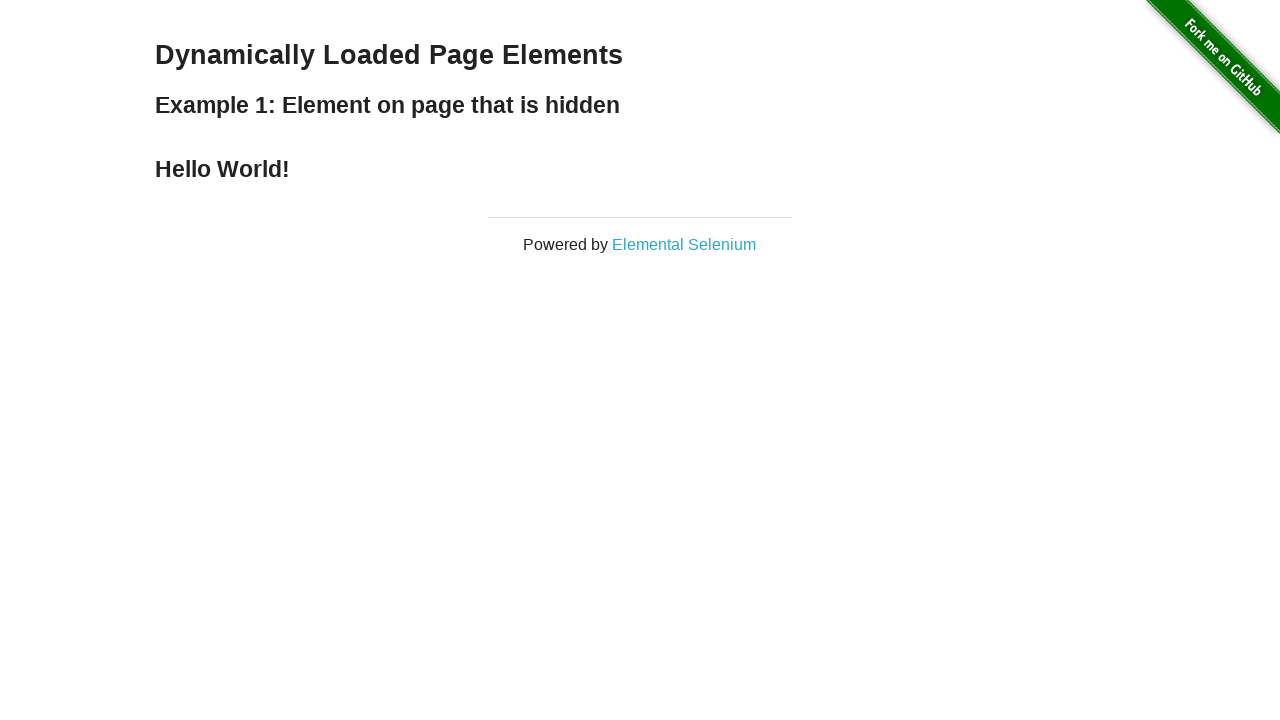

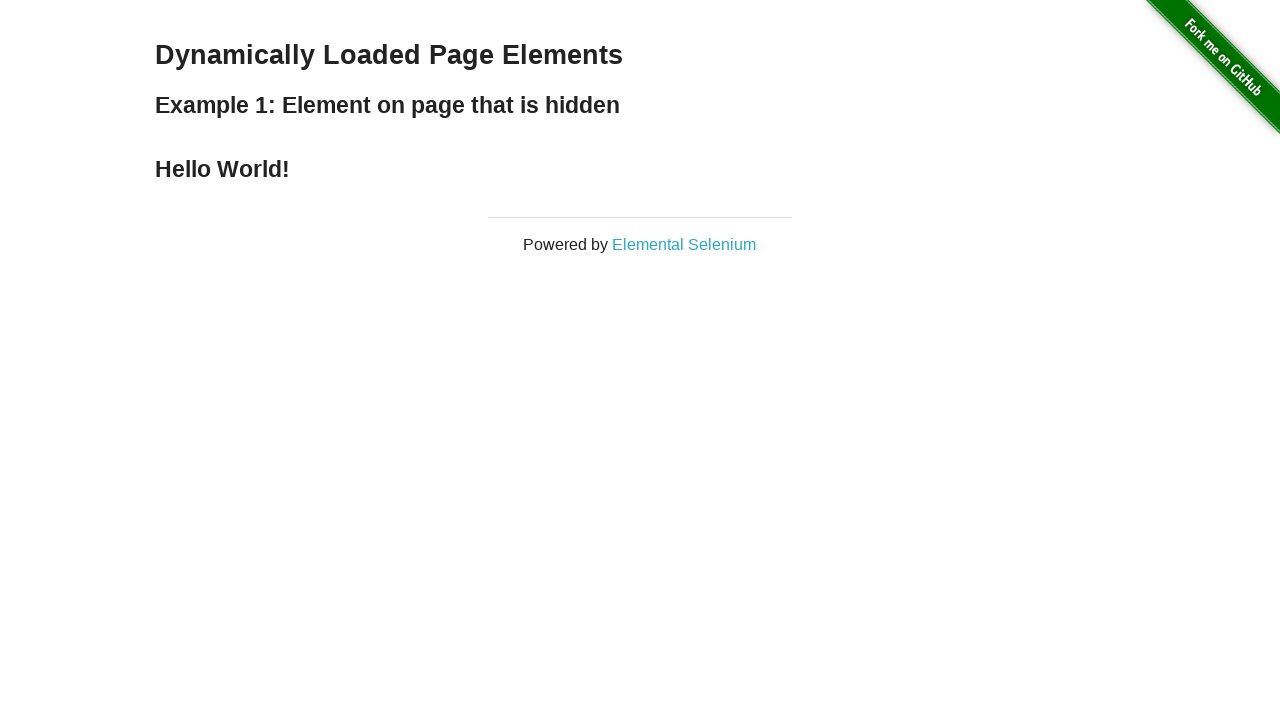